Tests navigation by clicking on a homepage link and verifying the URL changes to the expected homepage URL

Starting URL: https://kristinek.github.io/site/examples/actions

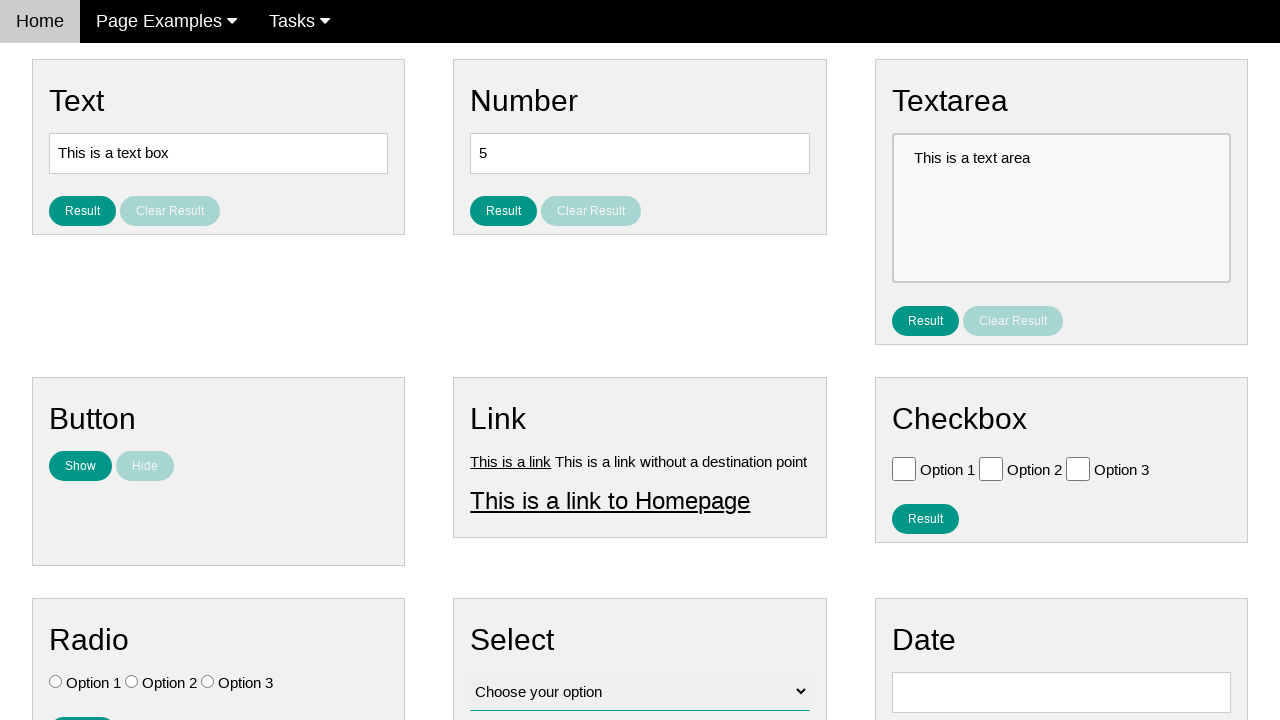

Verified current URL is the starting URL (https://kristinek.github.io/site/examples/actions)
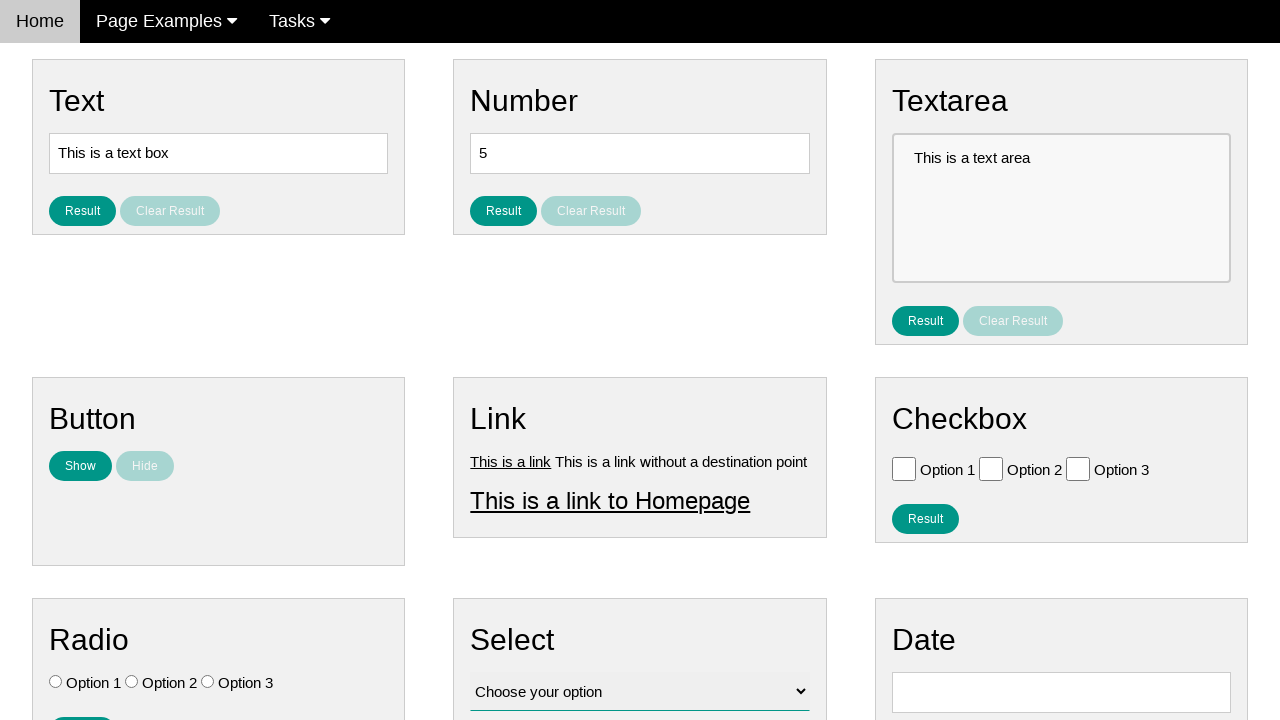

Clicked on homepage link at (610, 500) on #homepage_link
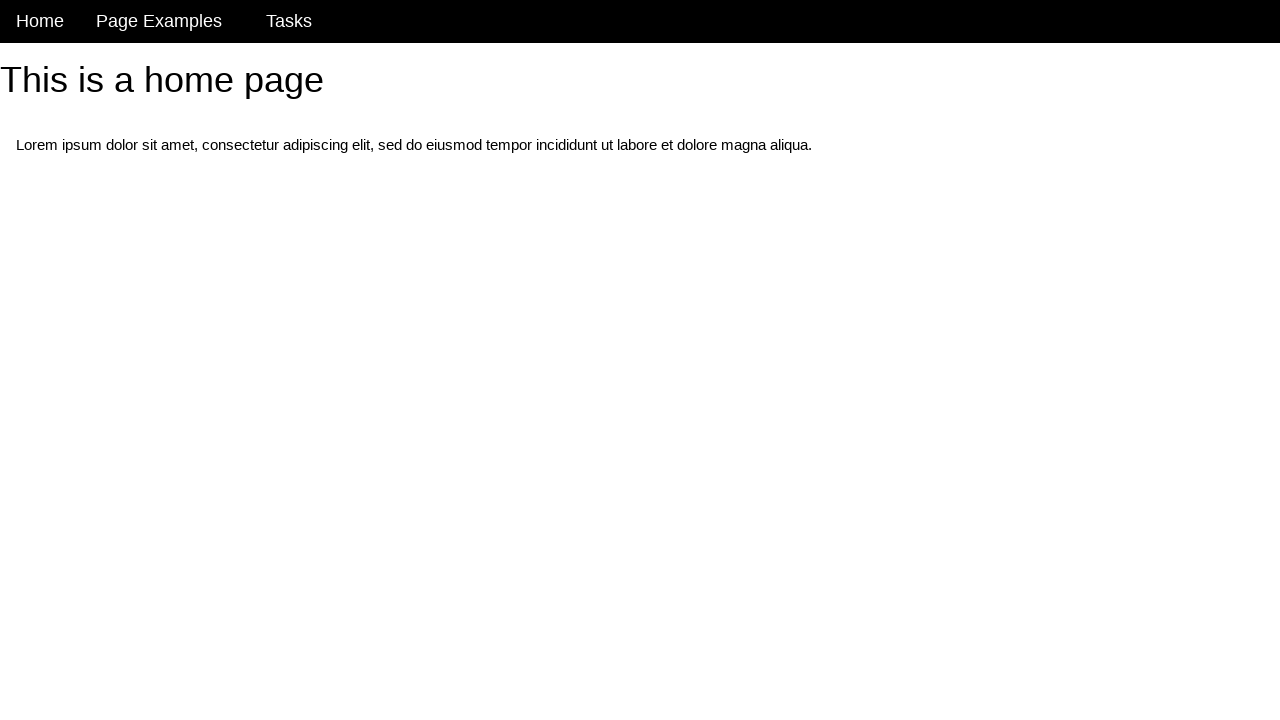

Waited for page load to complete
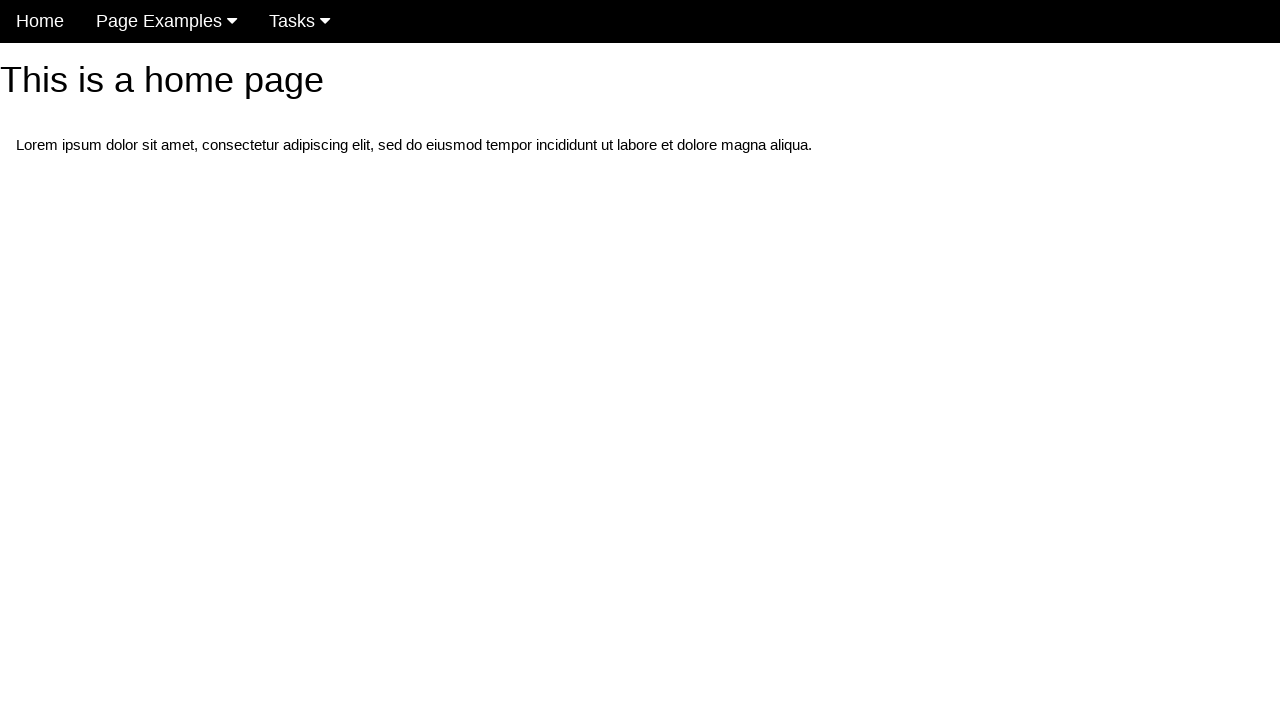

Verified URL is no longer the starting URL
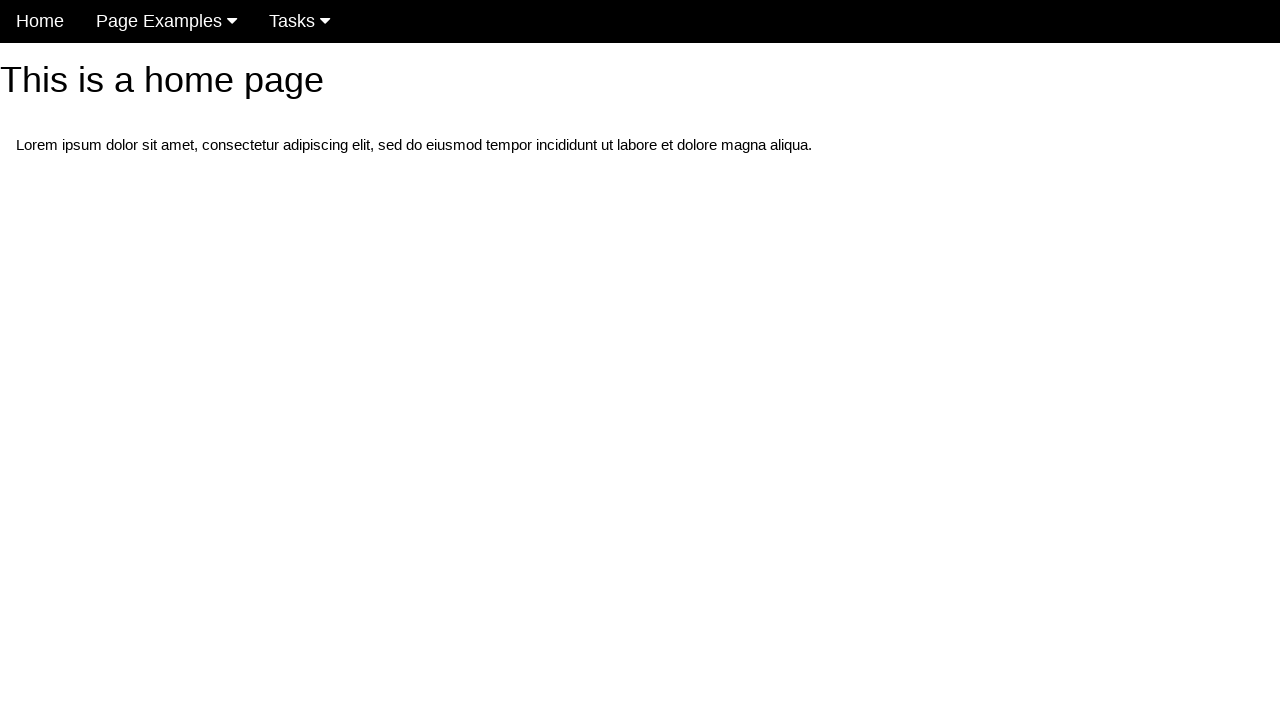

Verified URL changed to homepage (https://kristinek.github.io/site/)
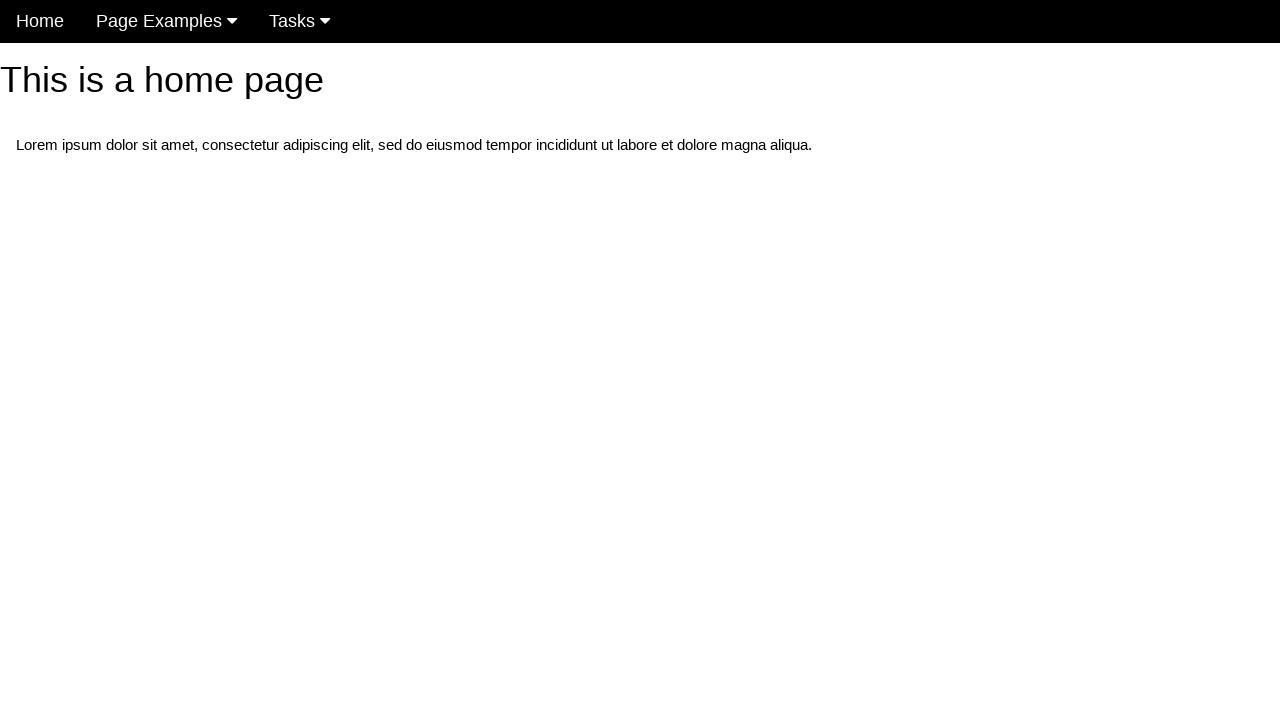

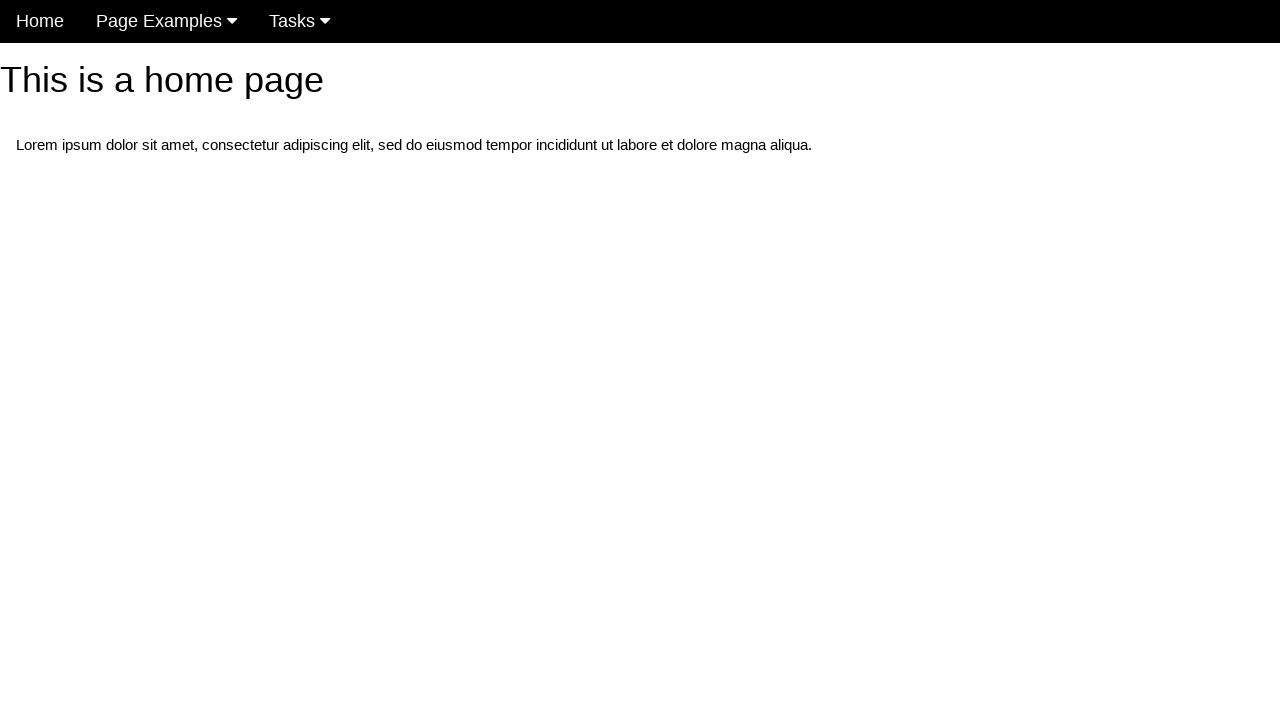